Tests that checkbox 1 can be checked and then unchecked

Starting URL: https://the-internet.herokuapp.com/

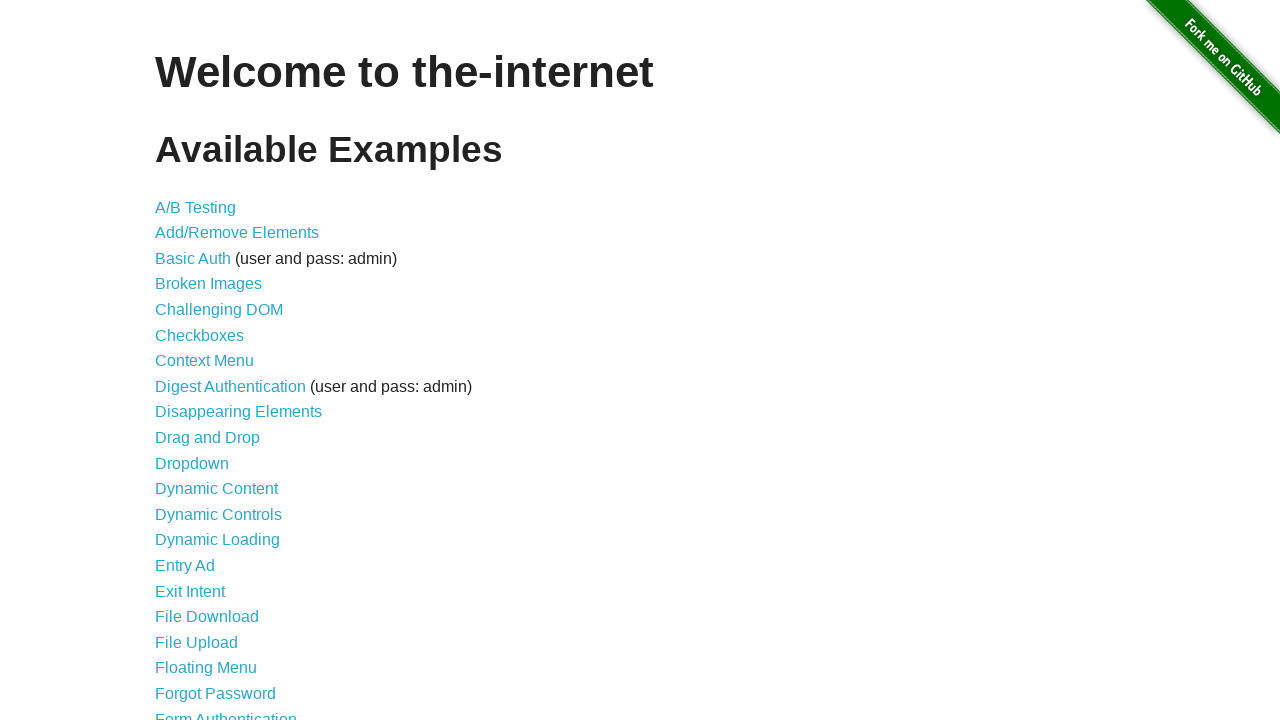

Clicked on checkboxes page link at (200, 335) on a[href='/checkboxes']
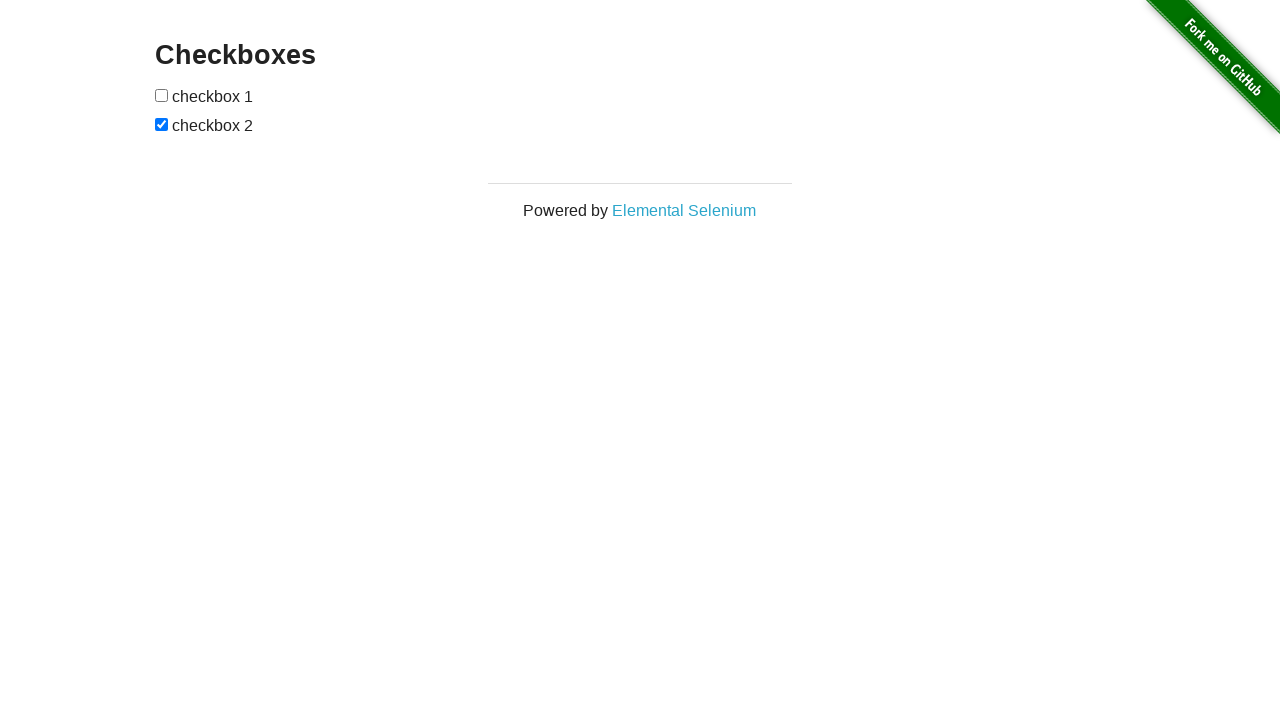

Checkboxes page loaded and checkboxes are visible
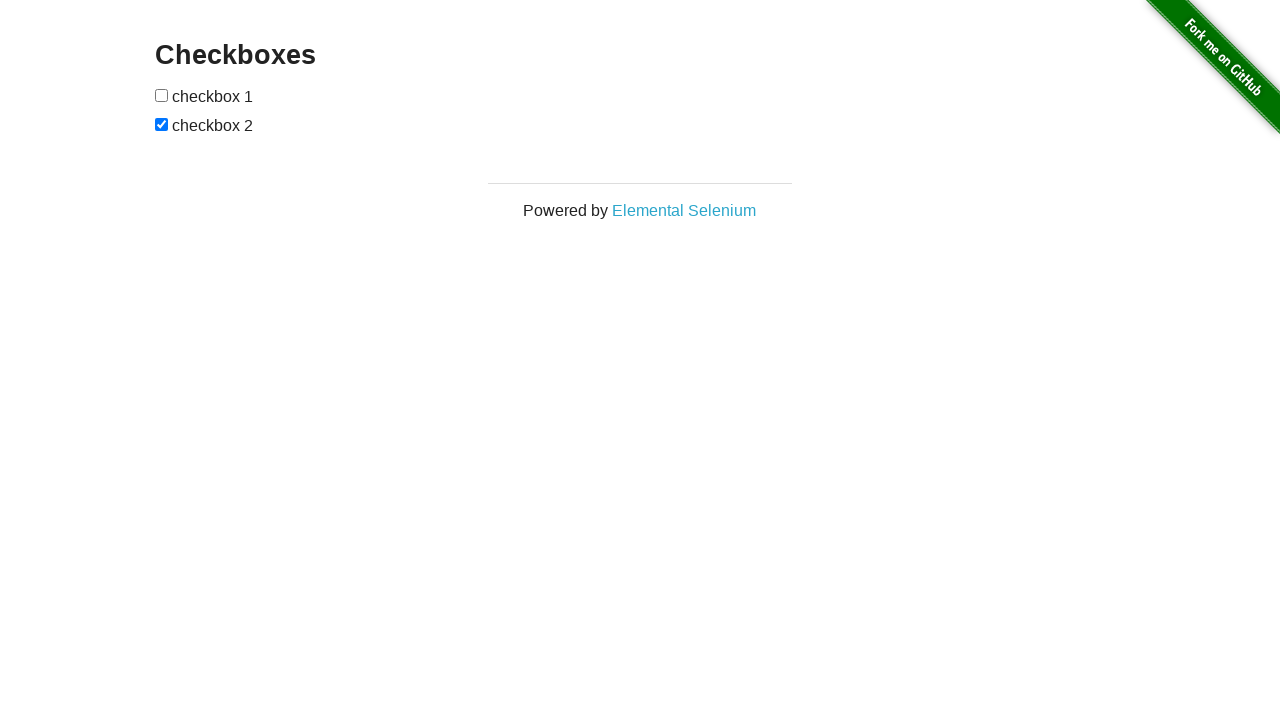

Unchecked checkbox at index 1 at (162, 124) on input[type='checkbox'] >> nth=1
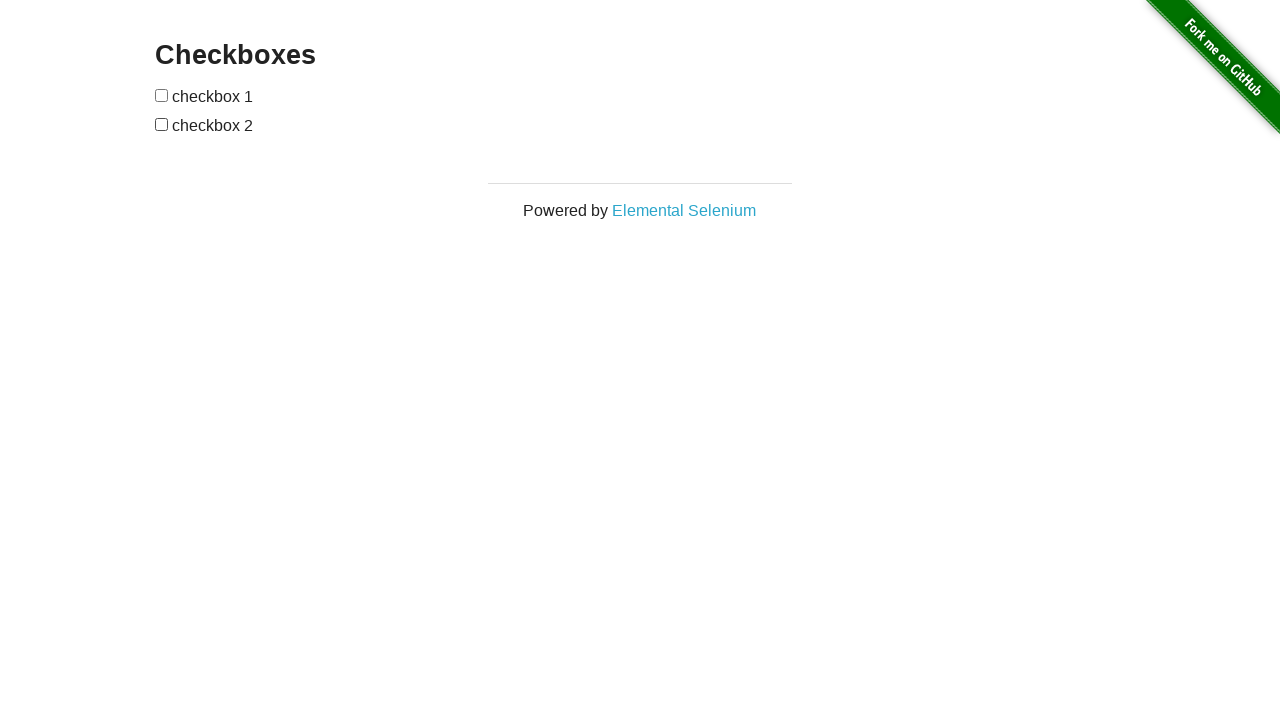

Clicked checkbox 1 to check it at (162, 95) on input[type='checkbox'] >> nth=0
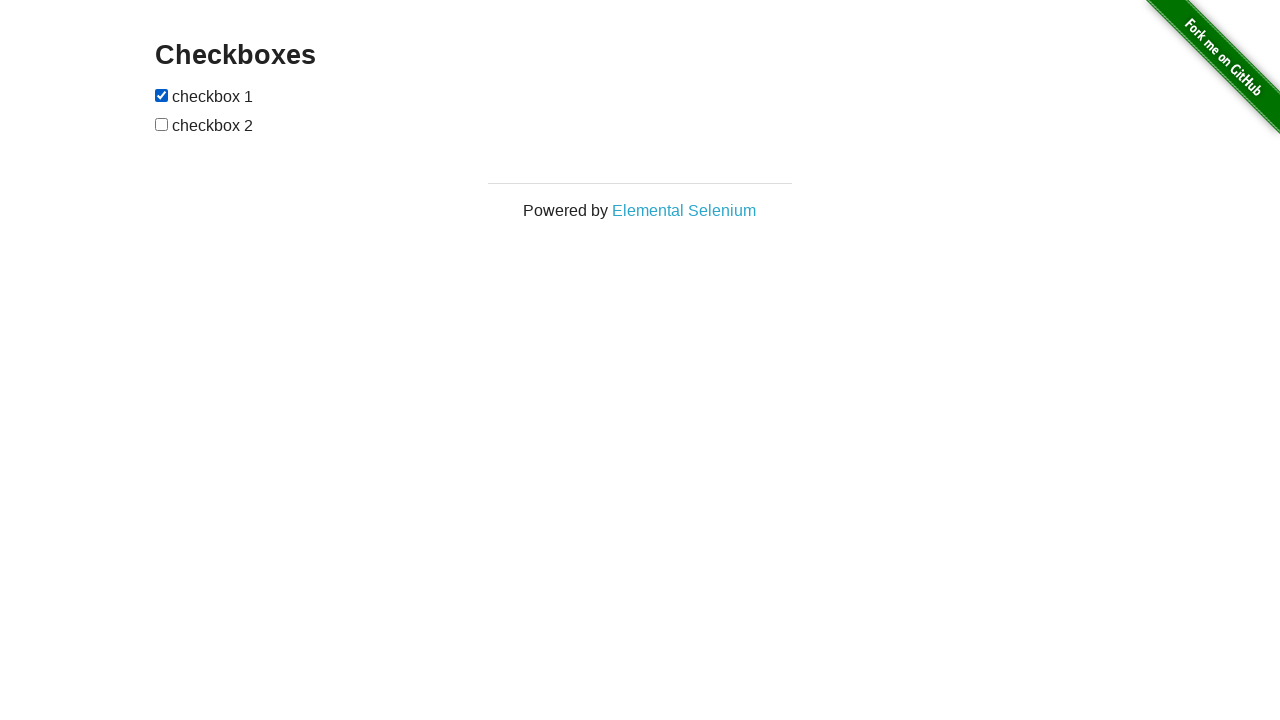

Asserted that checkbox 1 is now checked
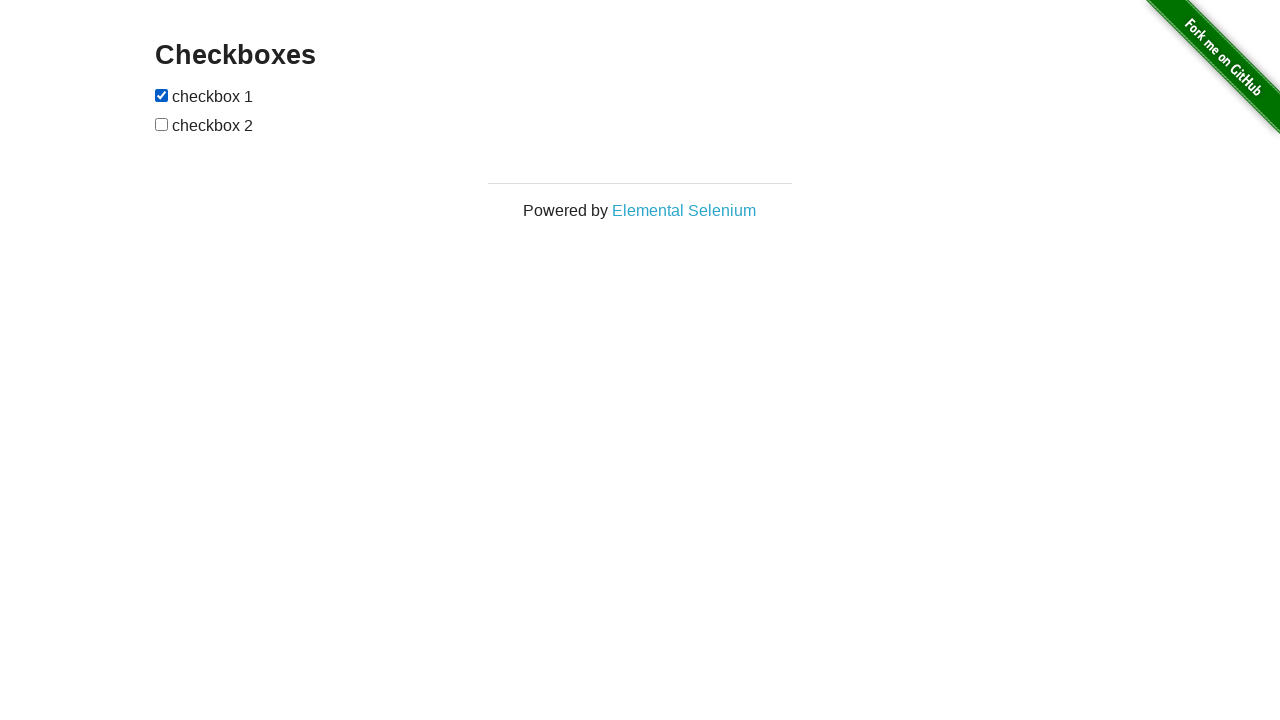

Clicked checkbox 1 to uncheck it at (162, 95) on input[type='checkbox'] >> nth=0
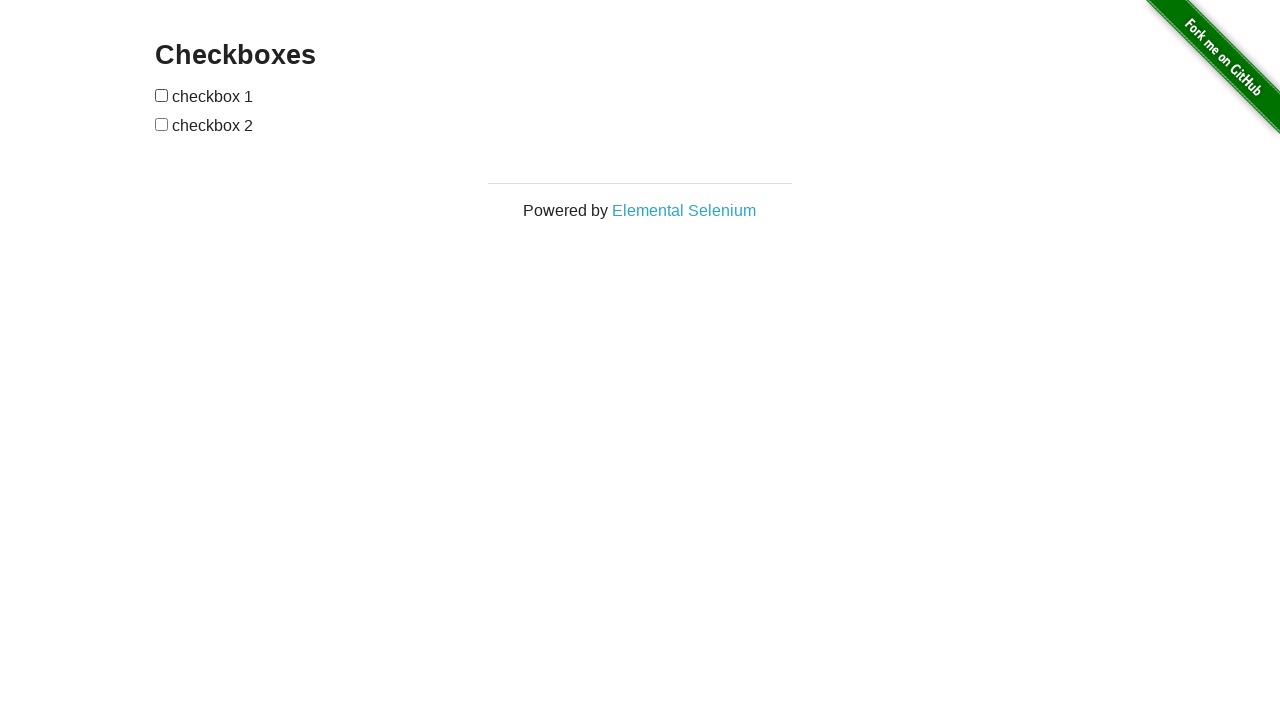

Asserted that checkbox 1 is now unchecked
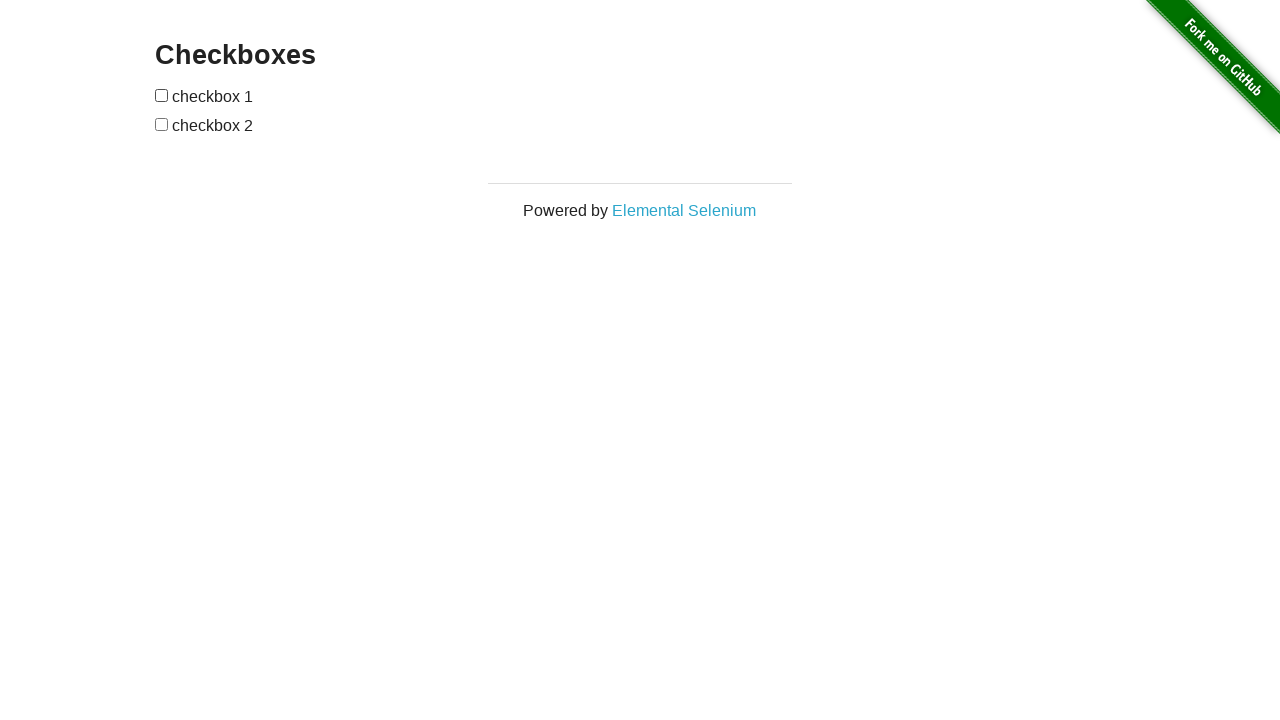

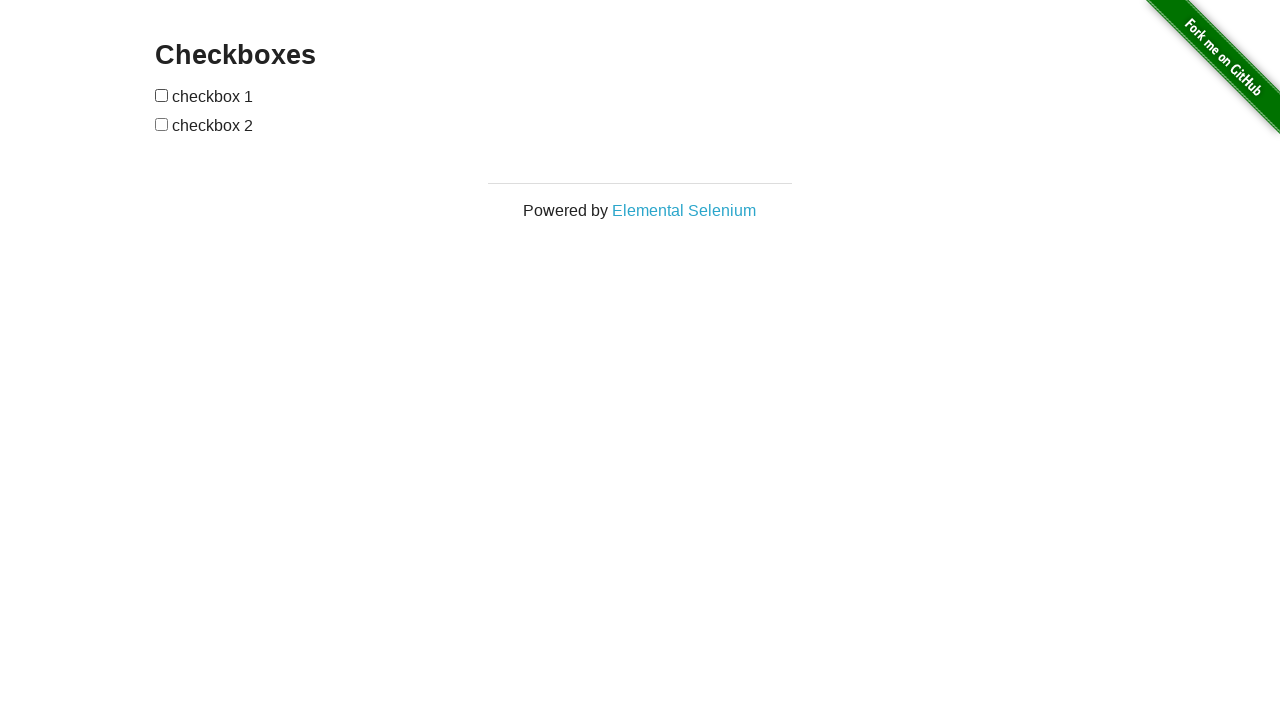